Tests file download functionality by clicking a button to generate a text file and then clicking the download link to trigger the download event.

Starting URL: https://testautomationpractice.blogspot.com/p/download-files_25.html

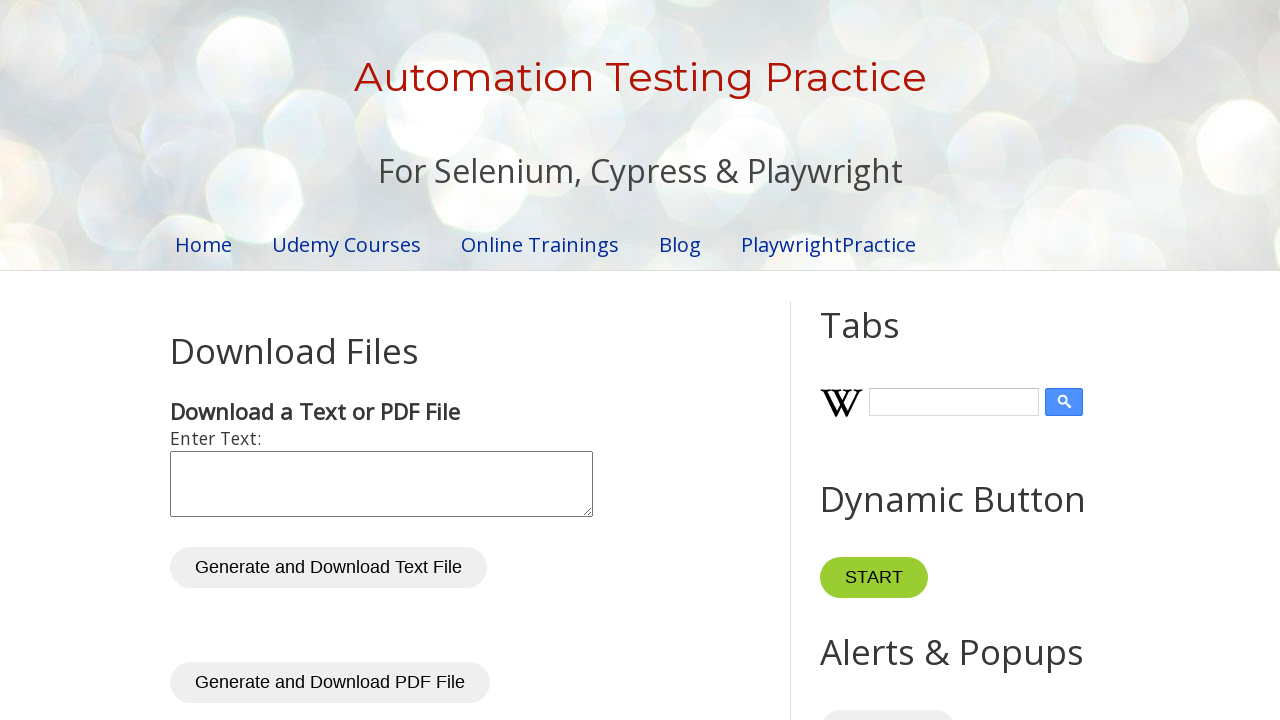

Clicked button to generate text file at (328, 568) on #generateTxt
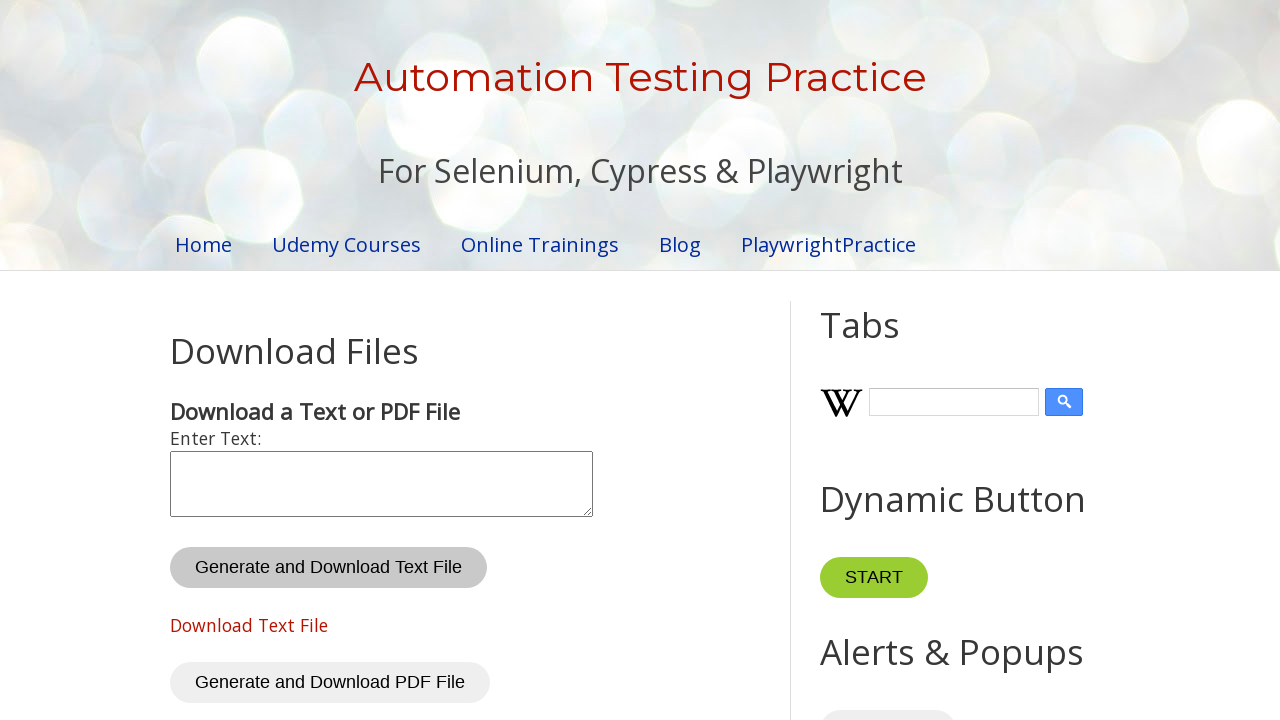

Clicked download link and download event triggered at (249, 625) on #txtDownloadLink
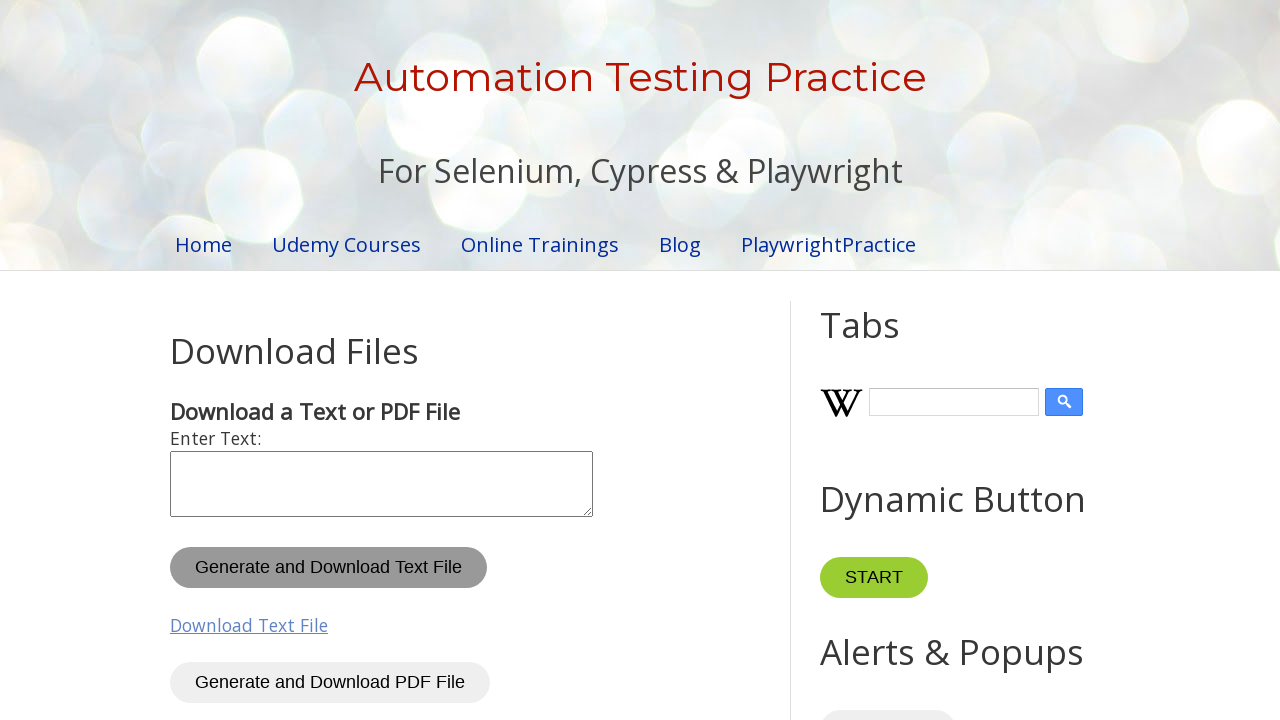

Retrieved download object from event
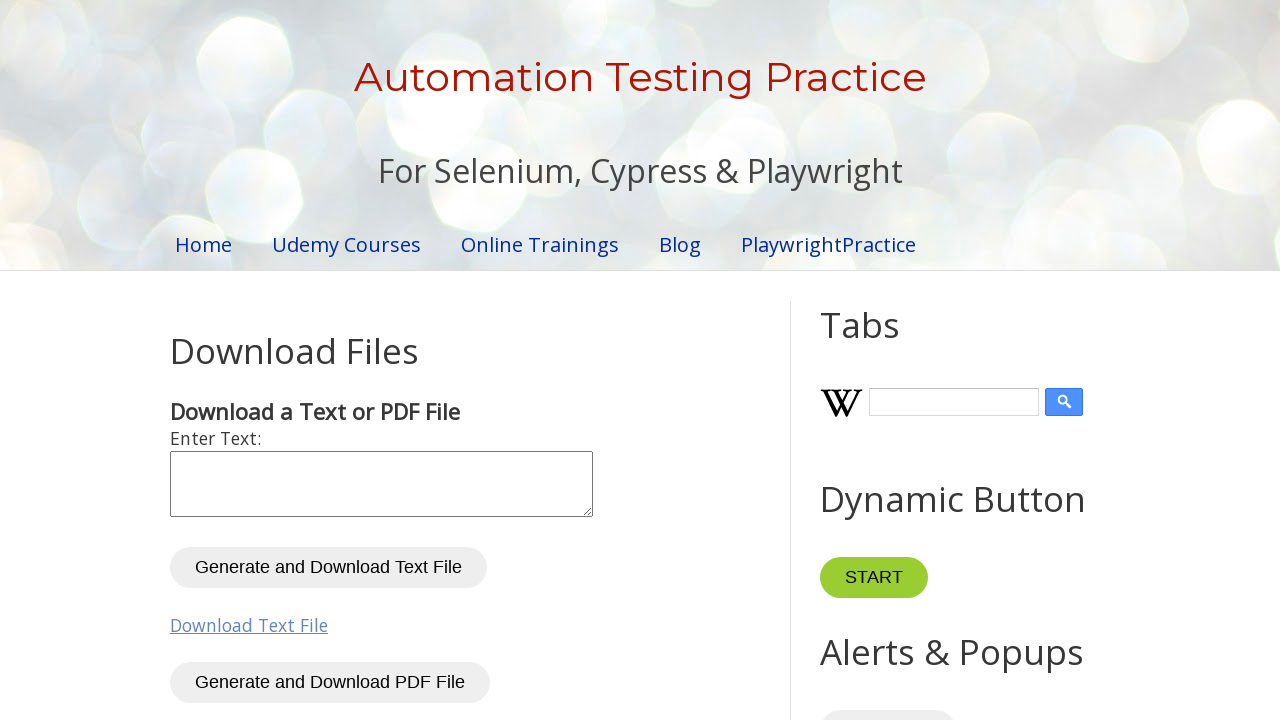

Verified download has suggested filename: info.txt
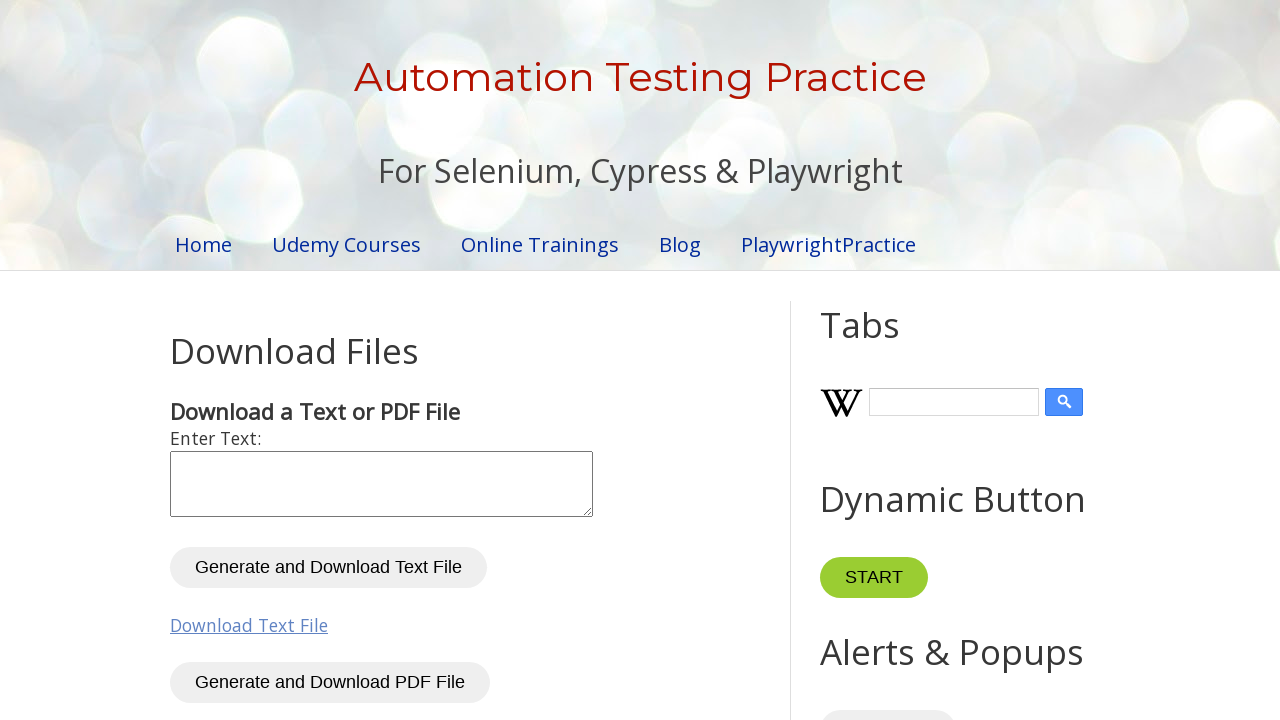

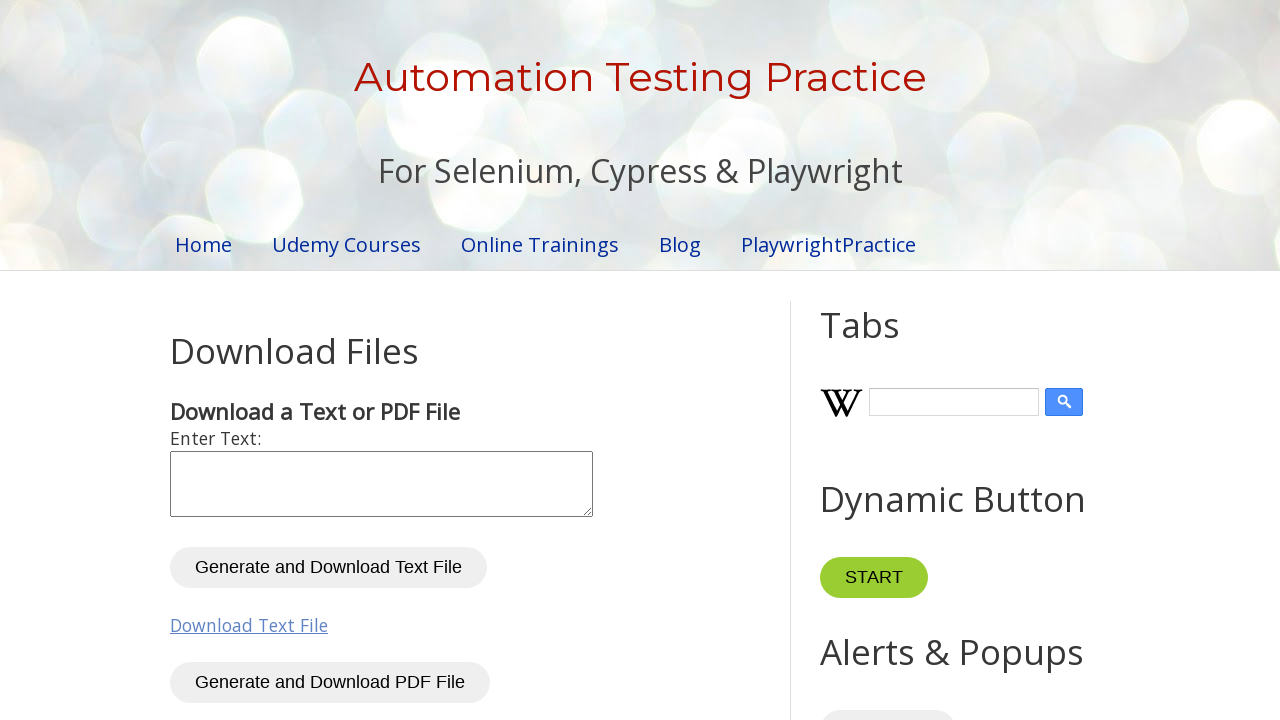